Demonstrates drag-and-drop functionality by dragging element A onto element B

Starting URL: https://crossbrowsertesting.github.io/drag-and-drop

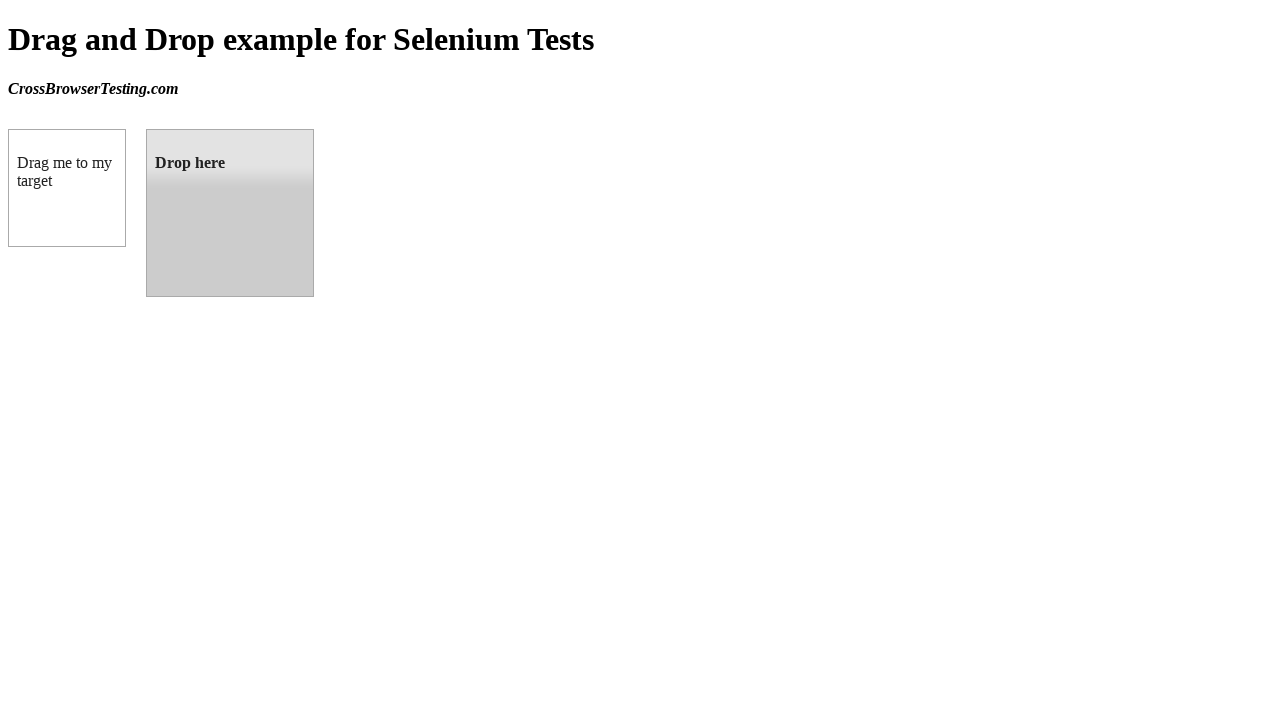

Waited for draggable element to be visible
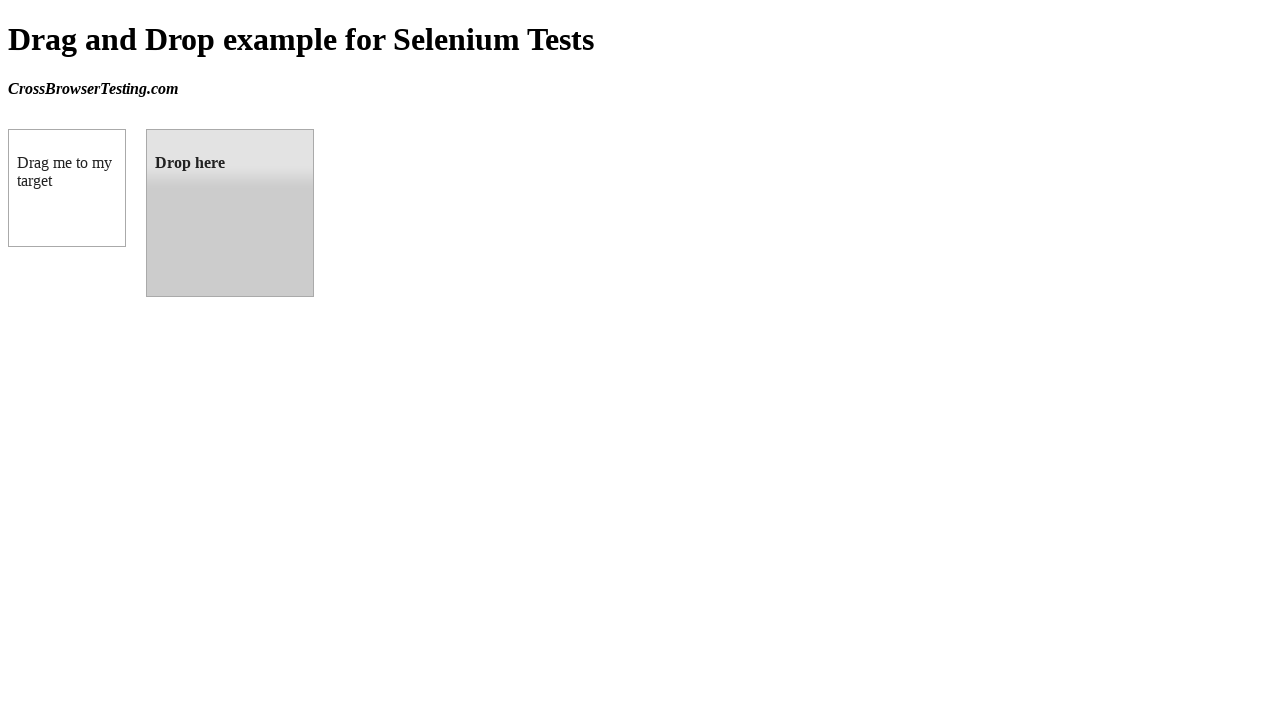

Waited for droppable element to be visible
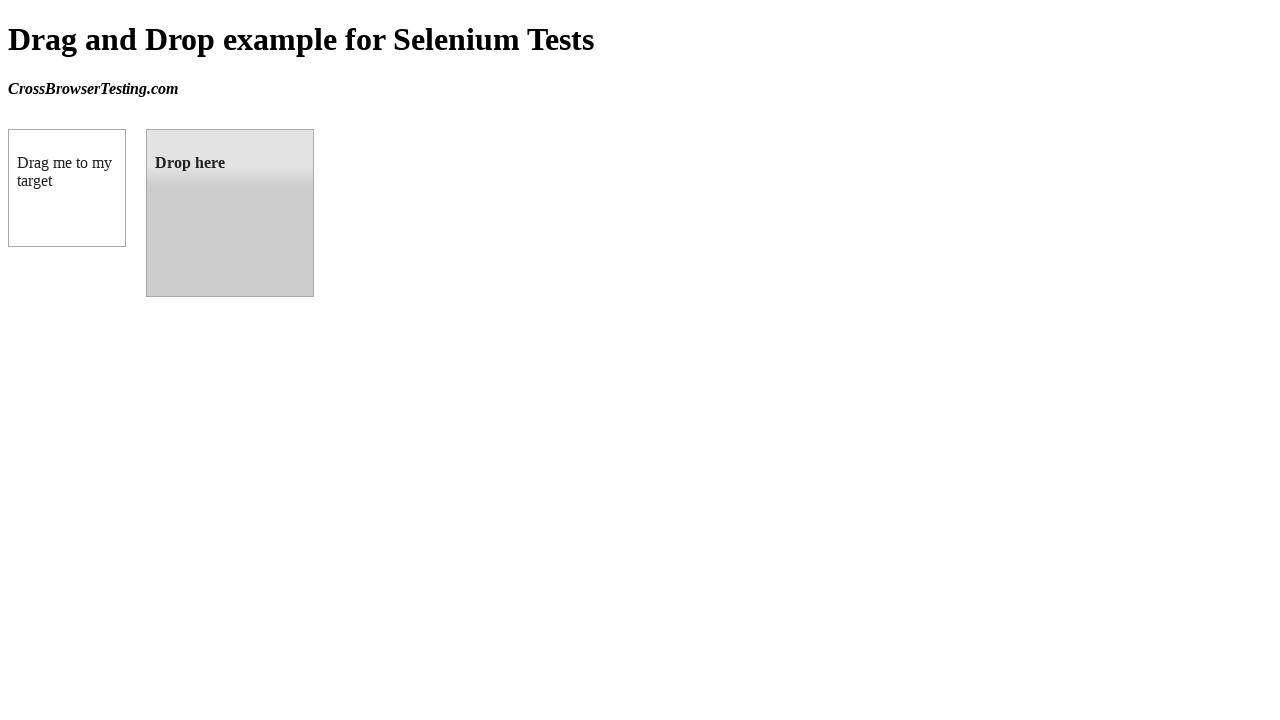

Located draggable element (A)
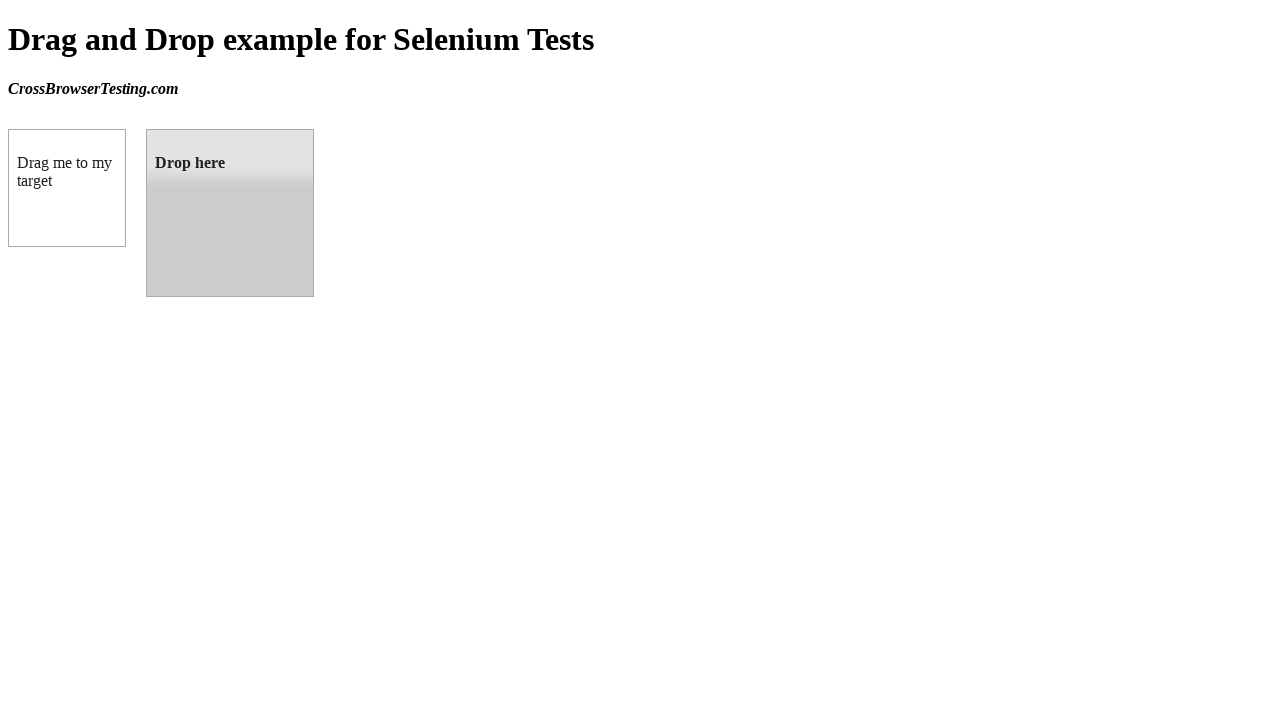

Located droppable element (B)
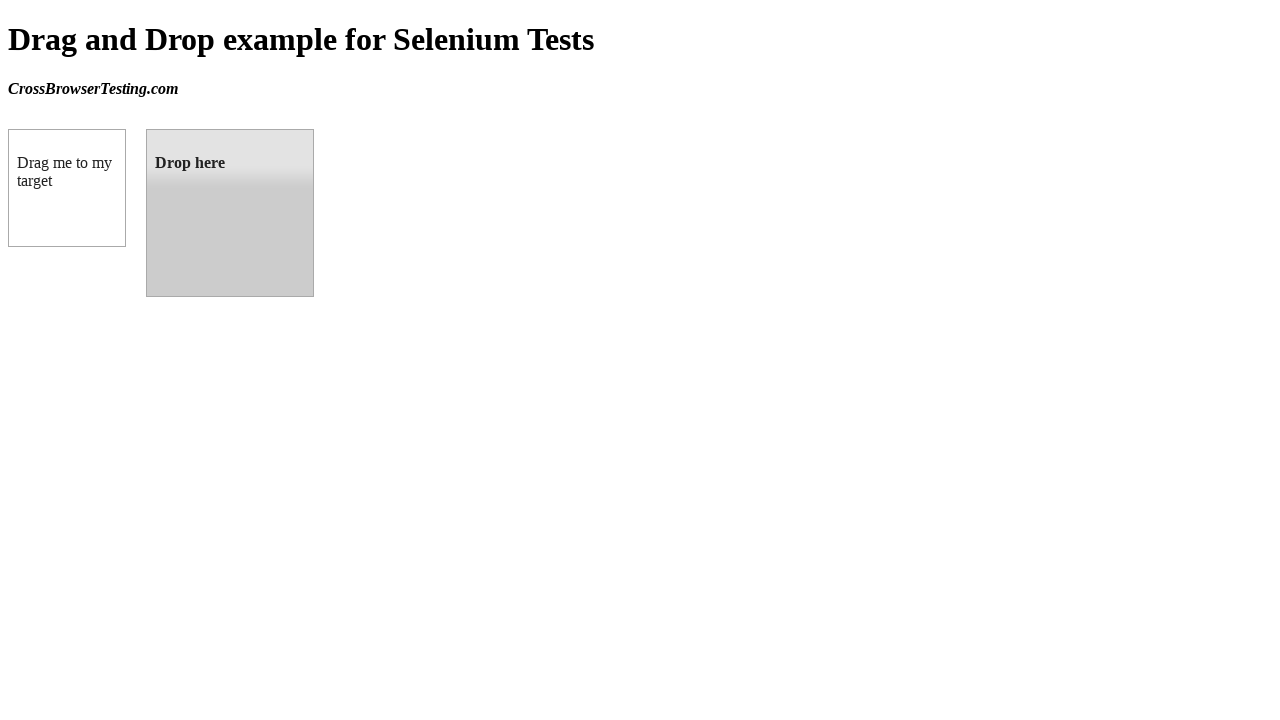

Dragged element A onto element B at (230, 213)
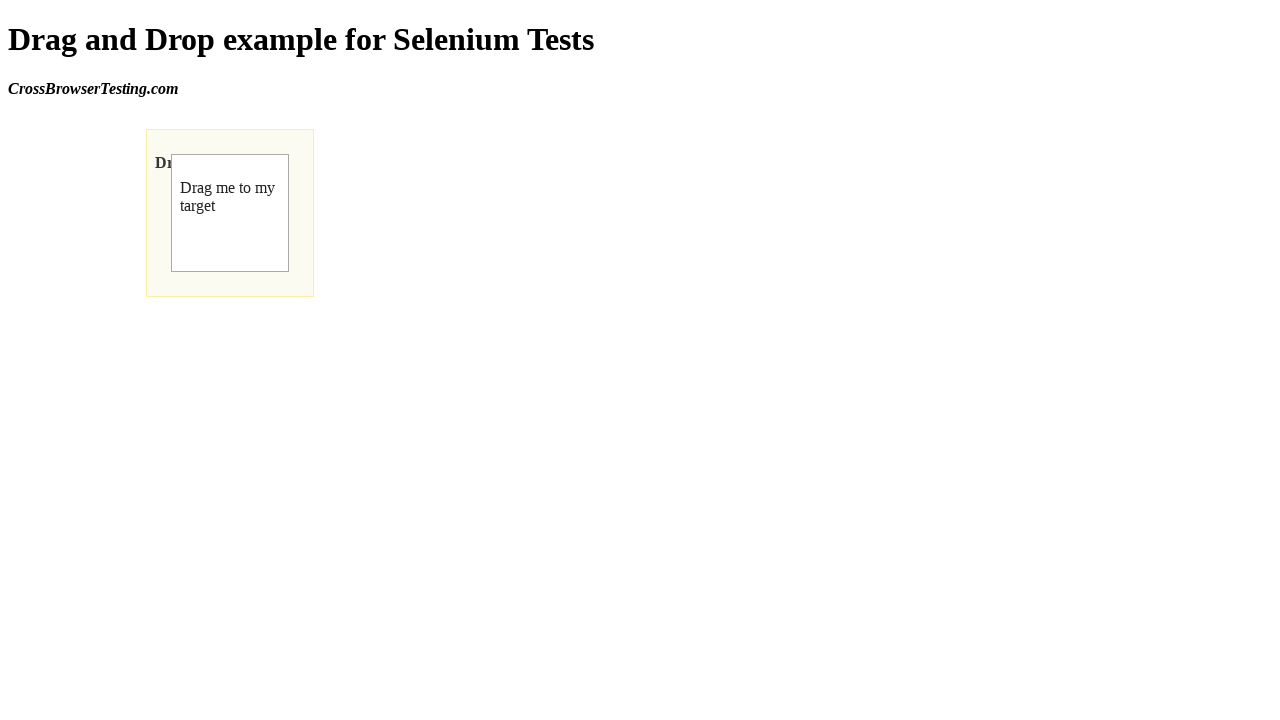

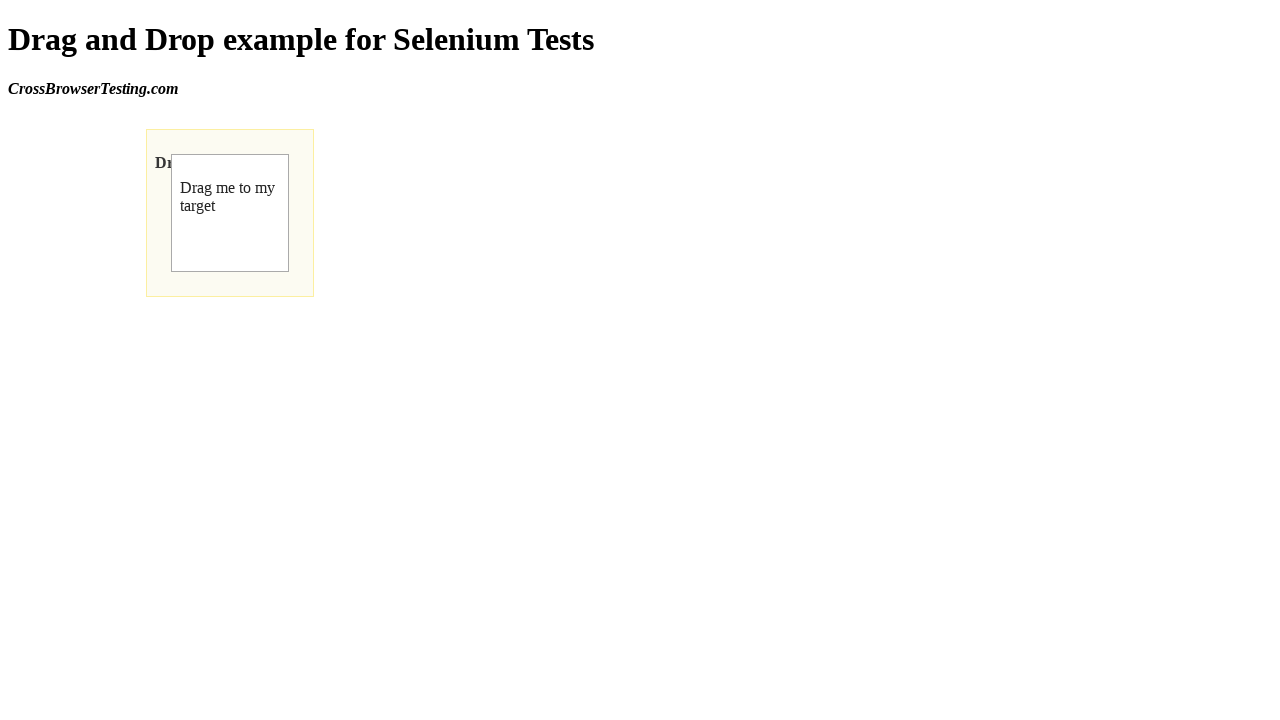